Tests dropdown selection by selecting Monday using label option and verifying the selected value is displayed

Starting URL: https://www.lambdatest.com/selenium-playground/select-dropdown-demo

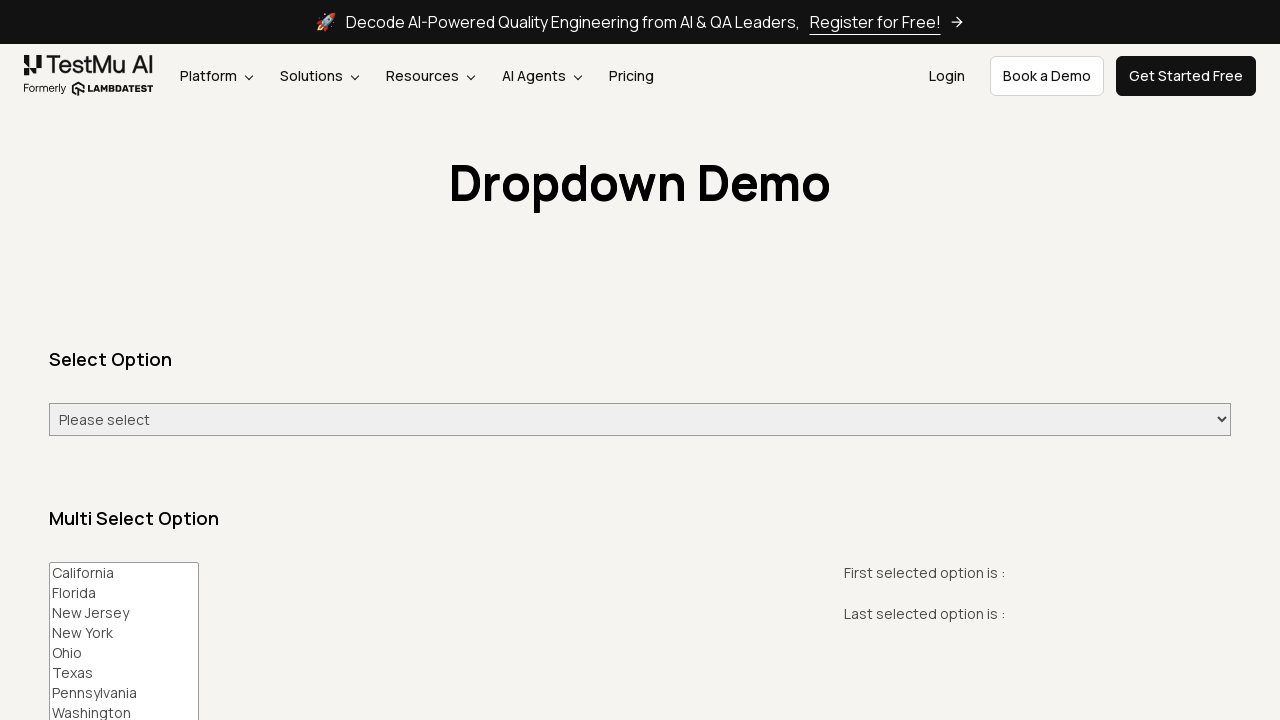

Selected 'Monday' from the dropdown using label option on #select-demo
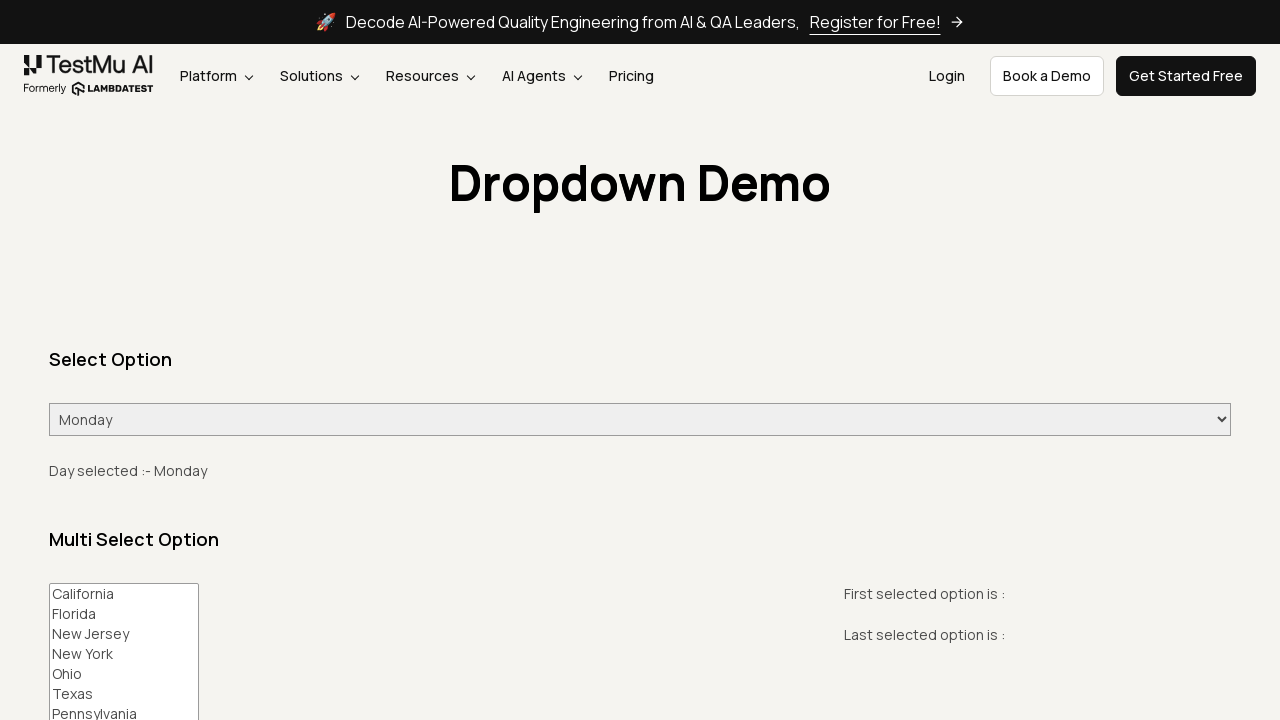

Verified that 'Day selected :- Monday' message is displayed
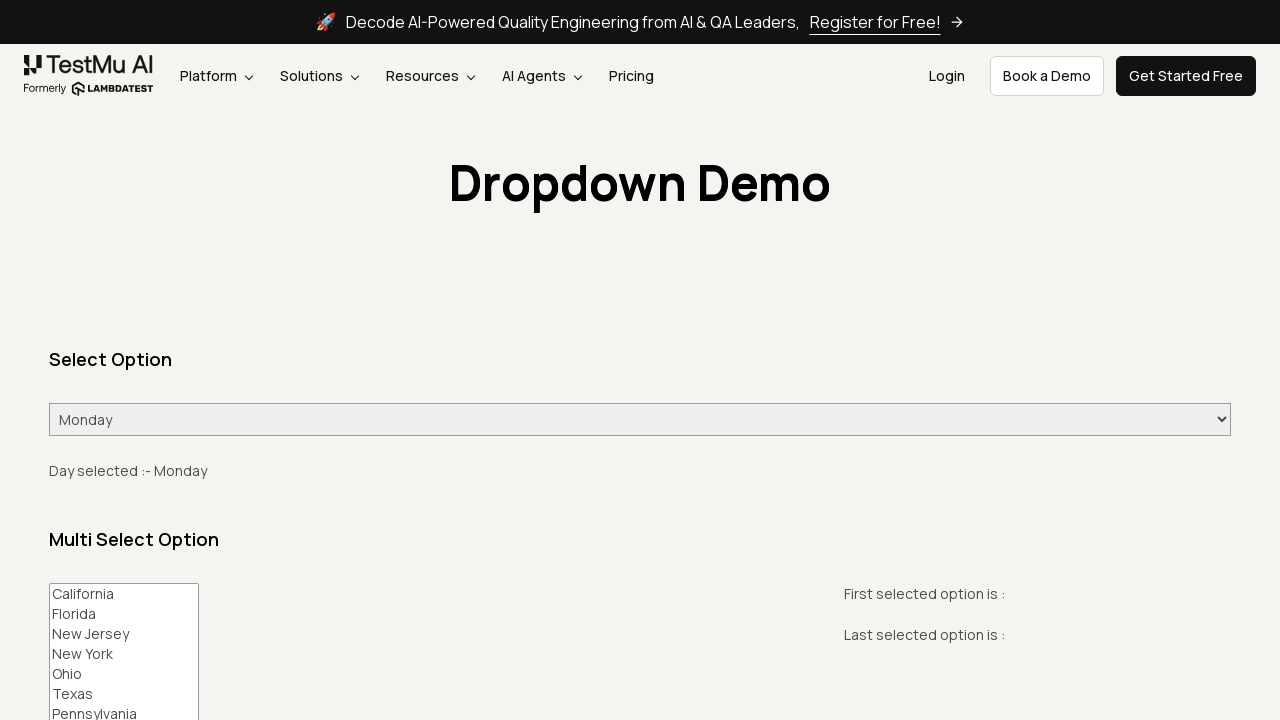

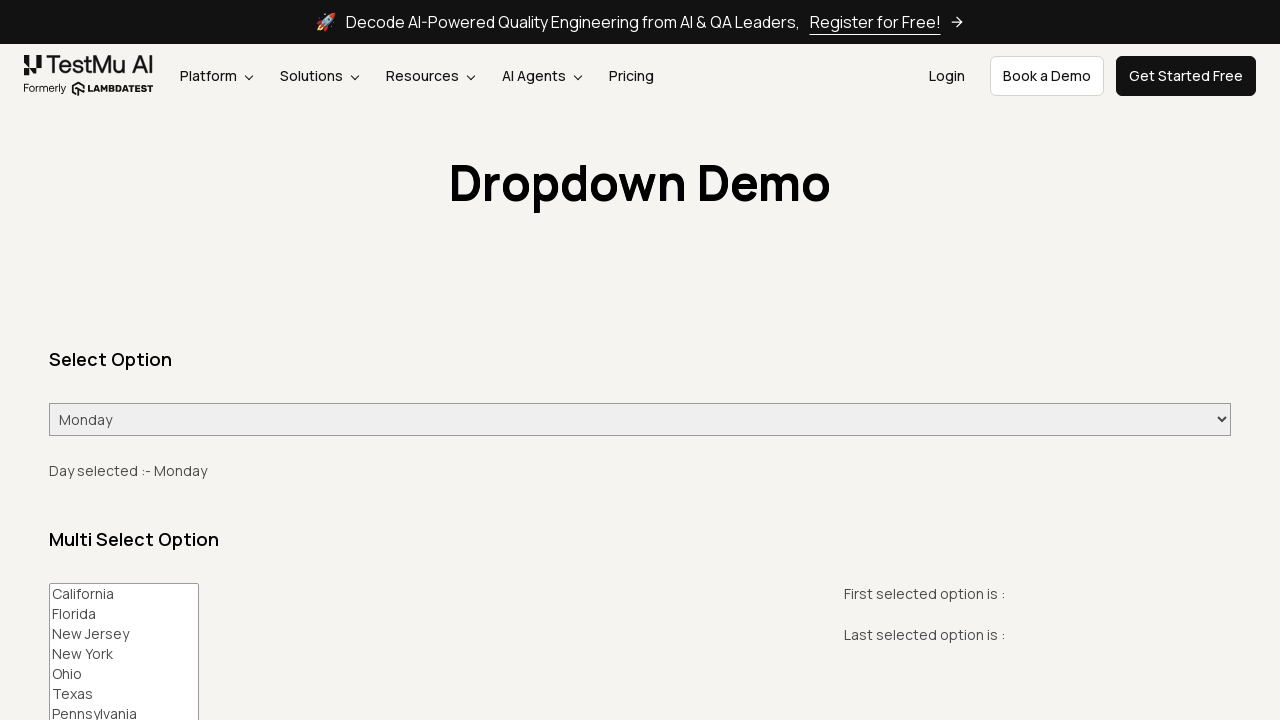